Creates todos, marks one as complete, clicks Active filter, and verifies only active items are shown.

Starting URL: https://demo.playwright.dev/todomvc

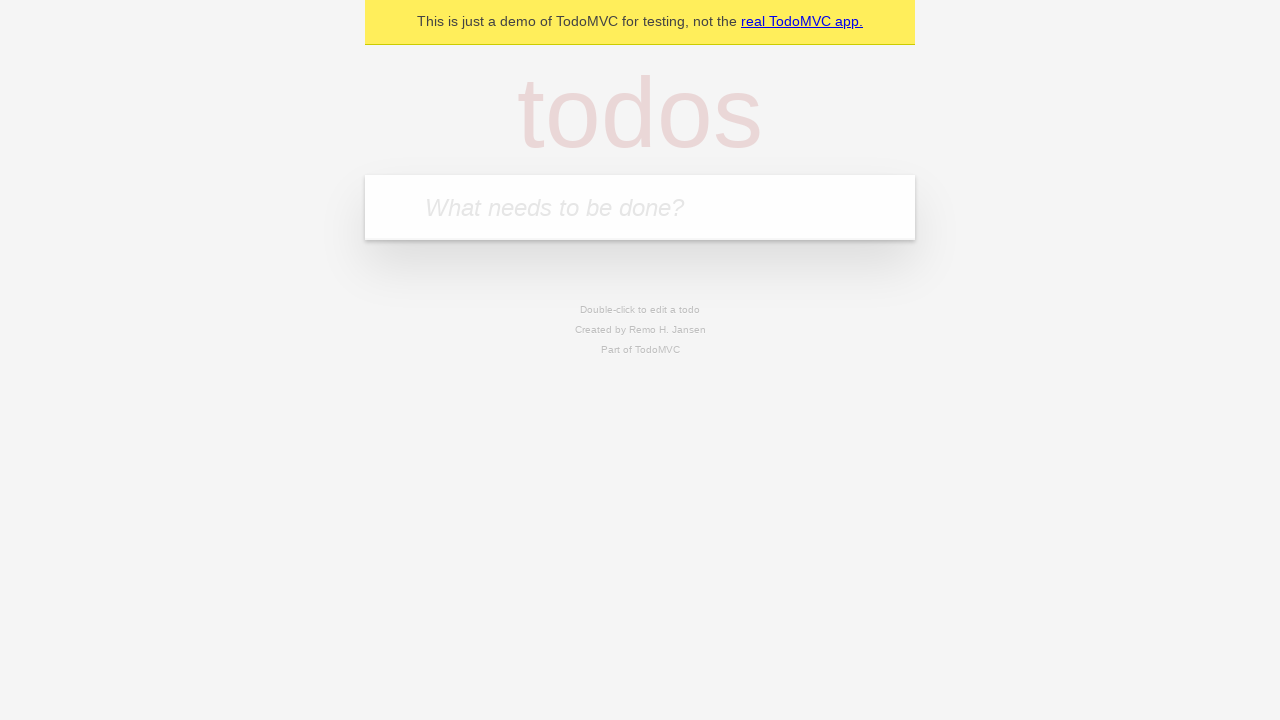

Filled new todo input with 'buy some cheese' on .new-todo
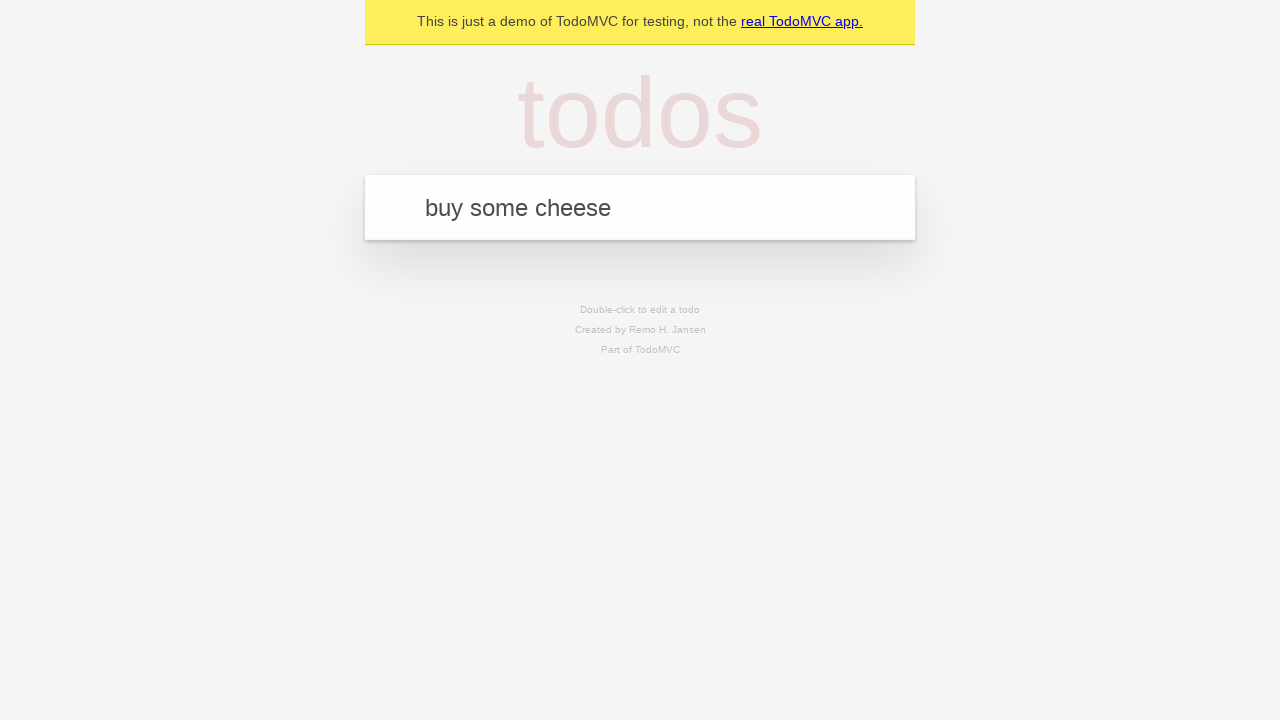

Pressed Enter to create first todo on .new-todo
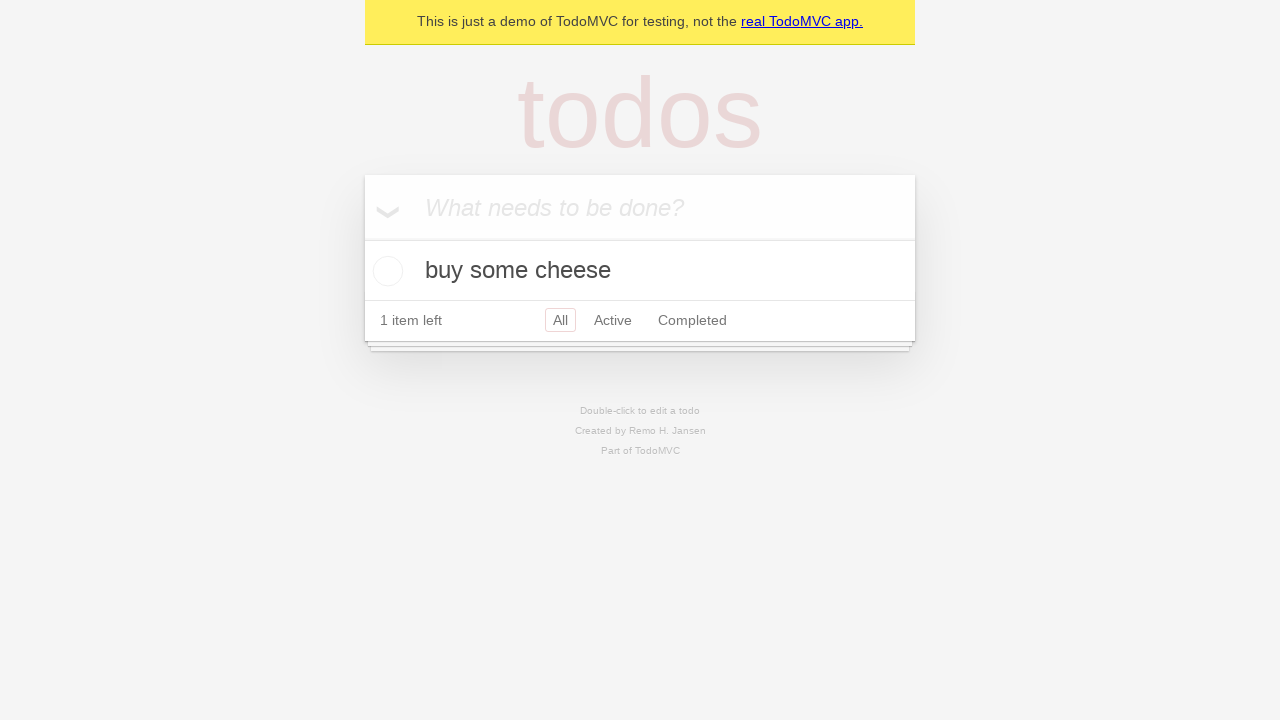

Filled new todo input with 'feed the cat' on .new-todo
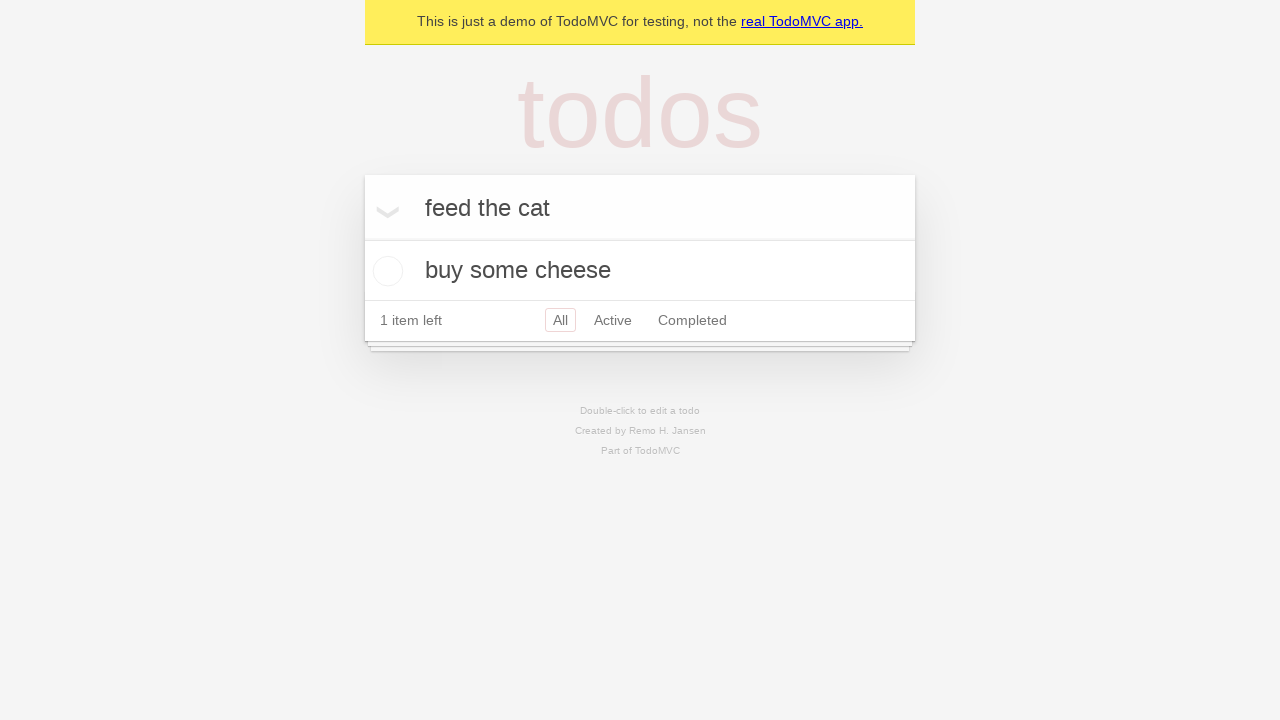

Pressed Enter to create second todo on .new-todo
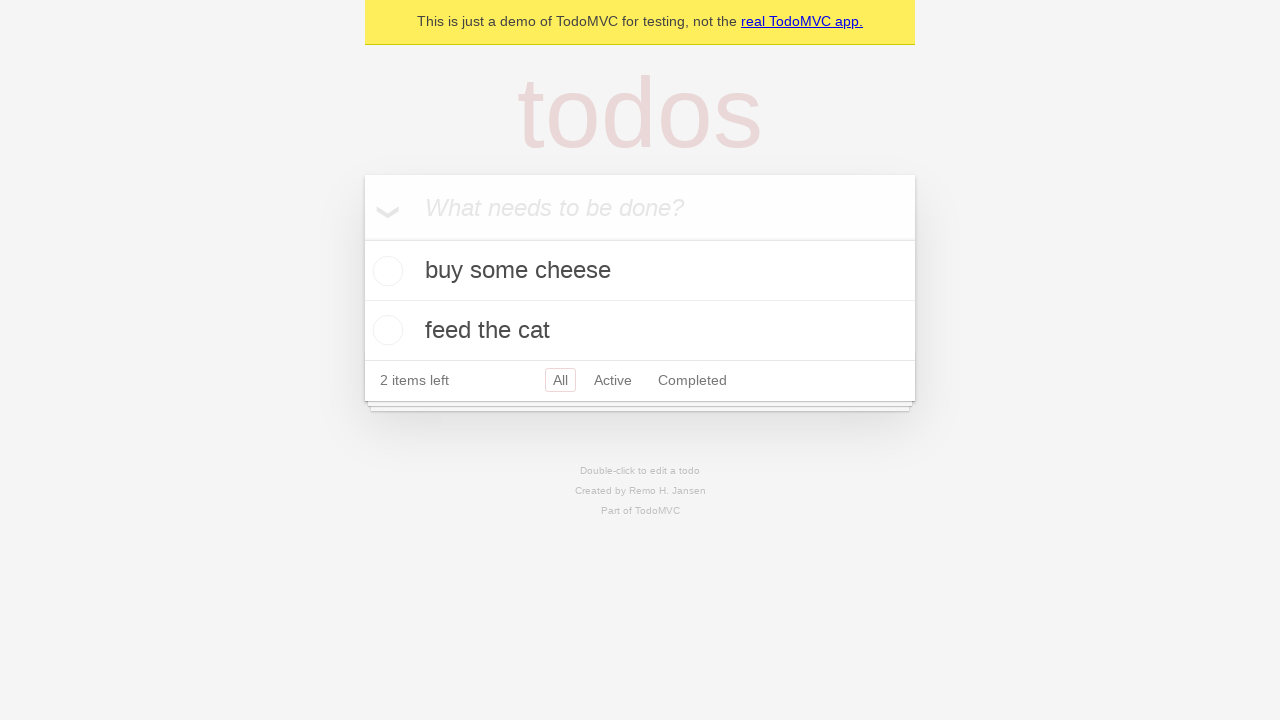

Filled new todo input with 'book a doctors appointment' on .new-todo
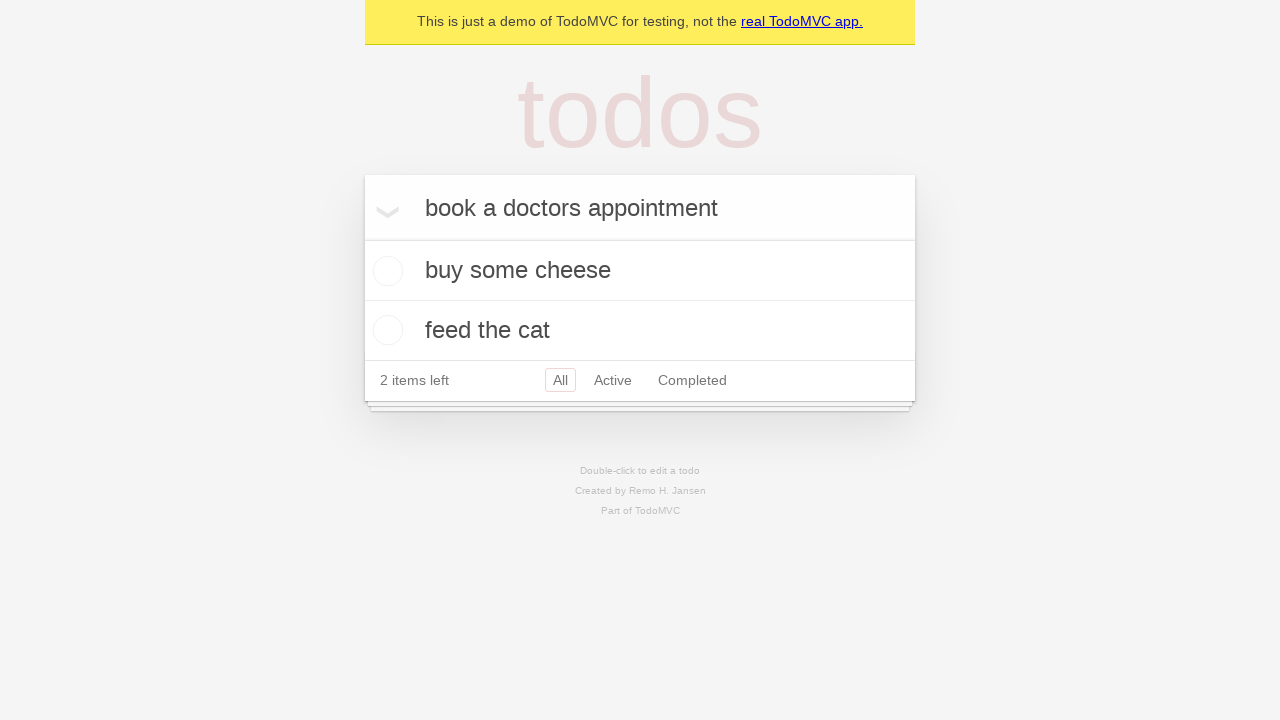

Pressed Enter to create third todo on .new-todo
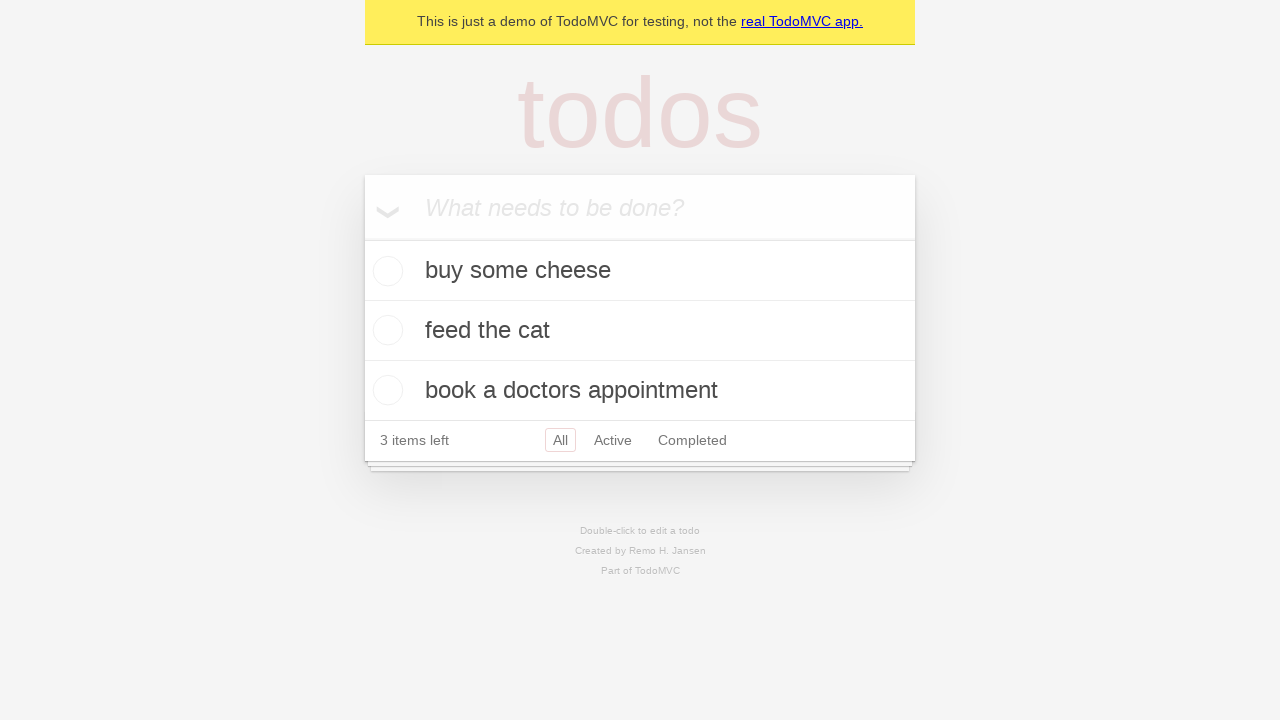

Marked second todo as complete by checking its toggle at (385, 330) on .todo-list li .toggle >> nth=1
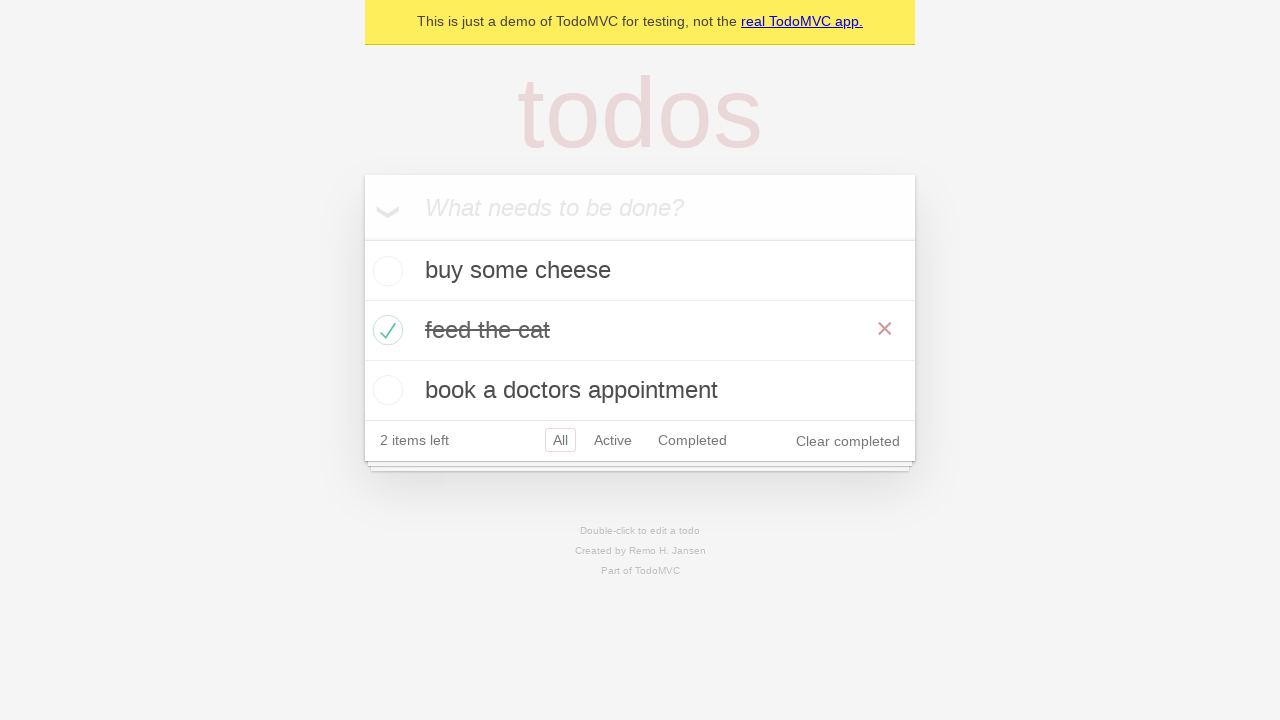

Clicked Active filter to show only active todos at (613, 440) on .filters >> text=Active
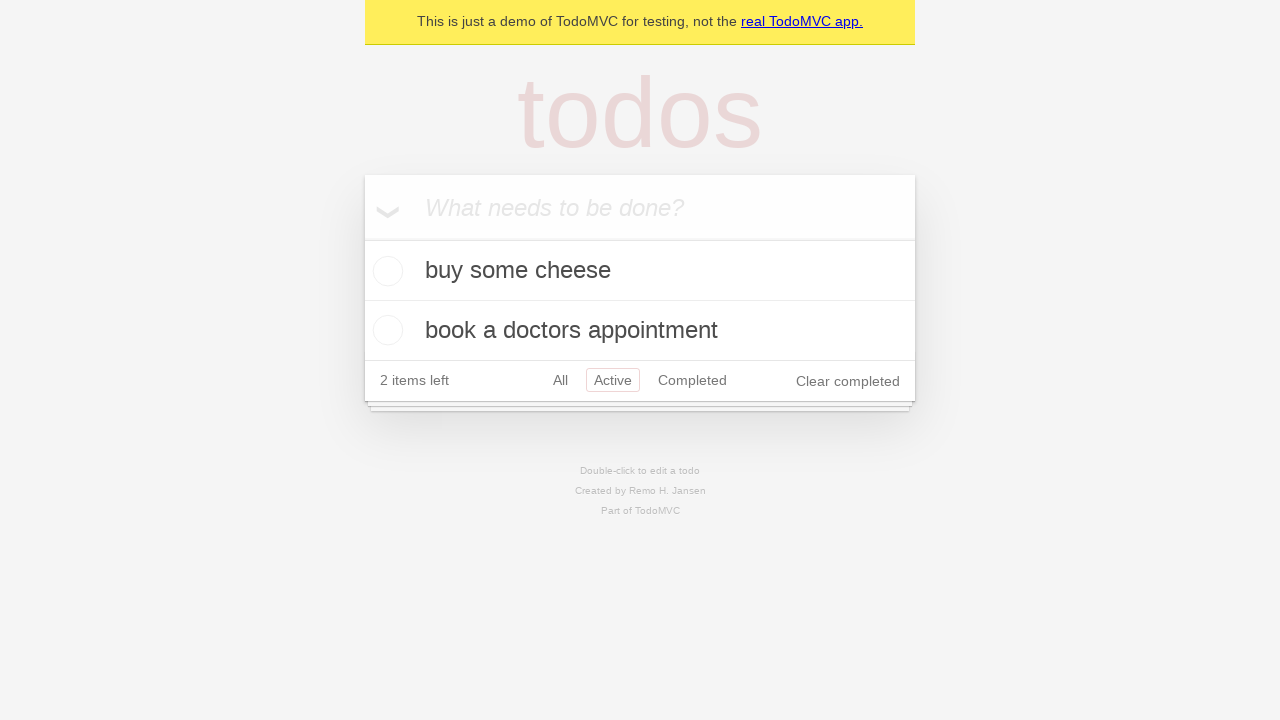

Verified that active todos are displayed - second active item is present
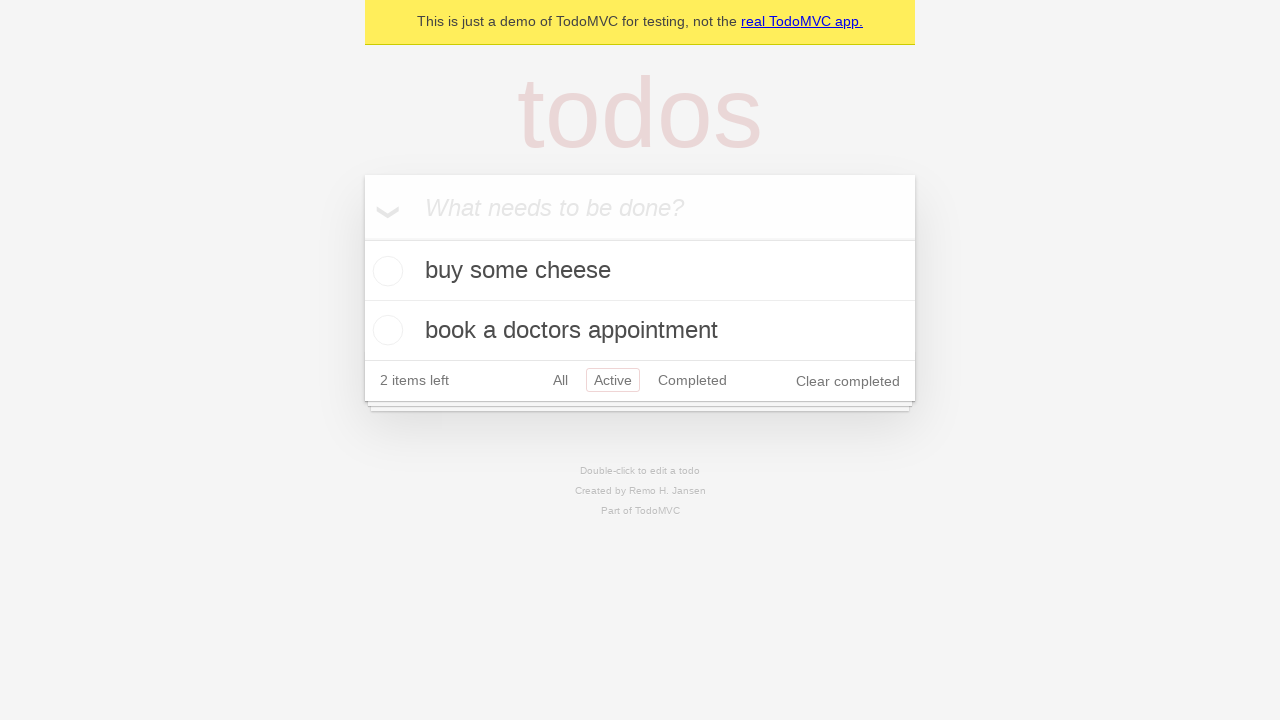

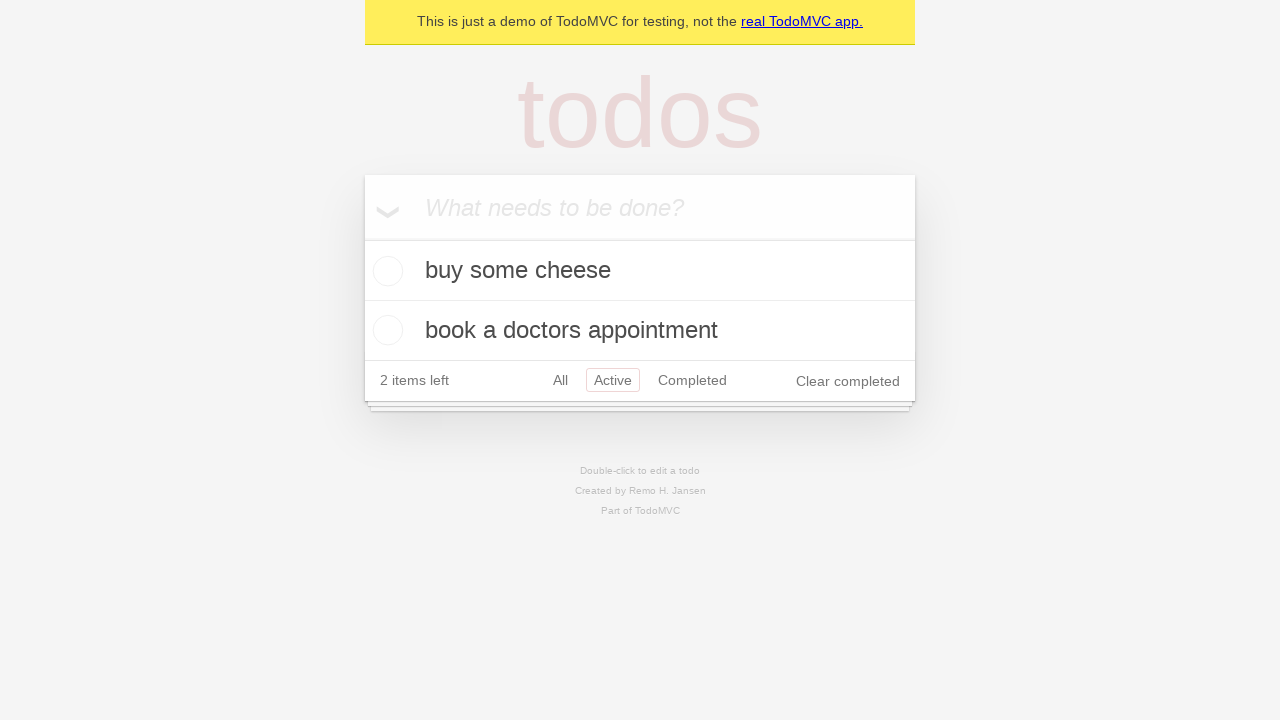